Fills out a practice automation form with personal details including name, email, gender, phone number, date of birth, subjects, hobbies, and submits the form.

Starting URL: https://demoqa.com/automation-practice-form

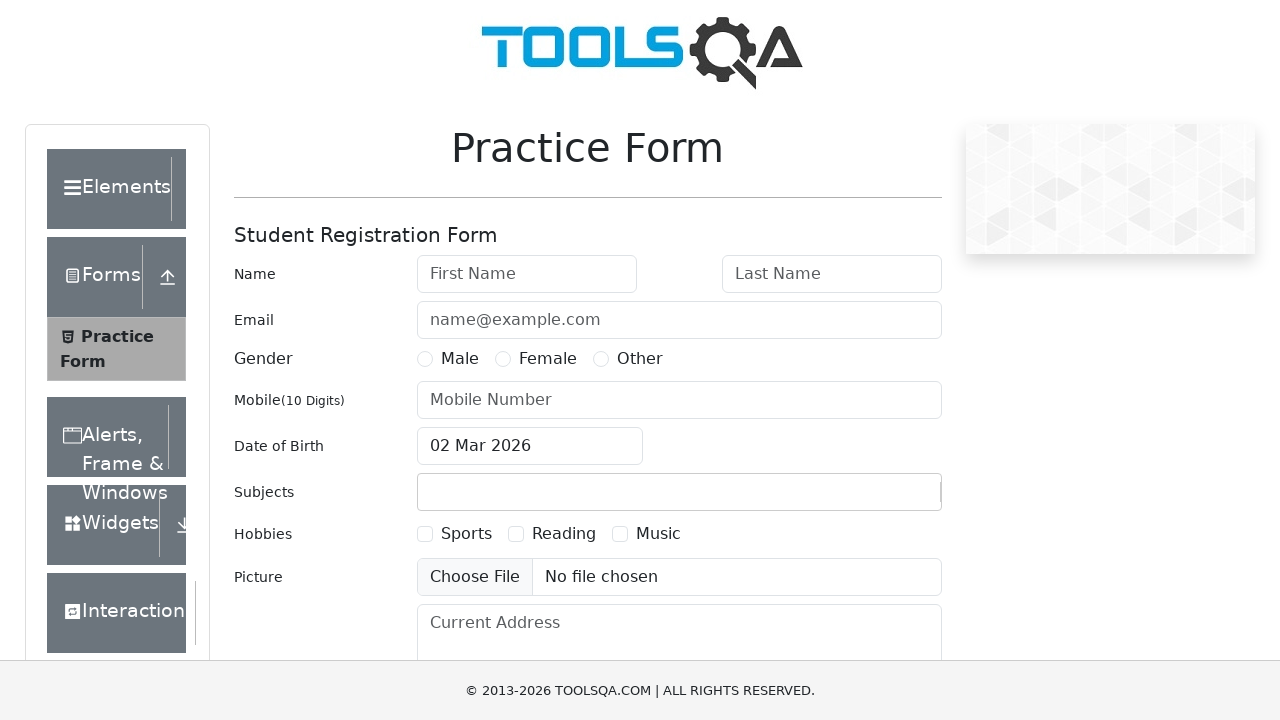

Filled first name field with 'Marcus' on input#firstName
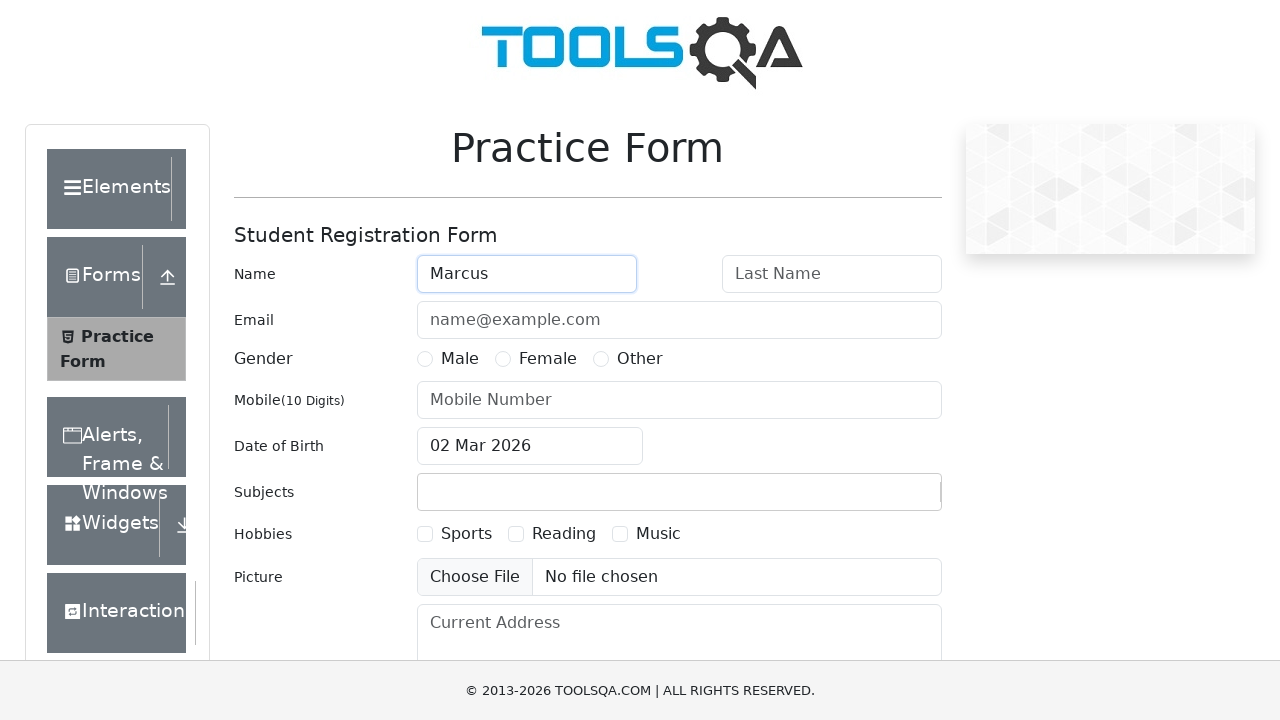

Filled last name field with 'Thompson' on input#lastName
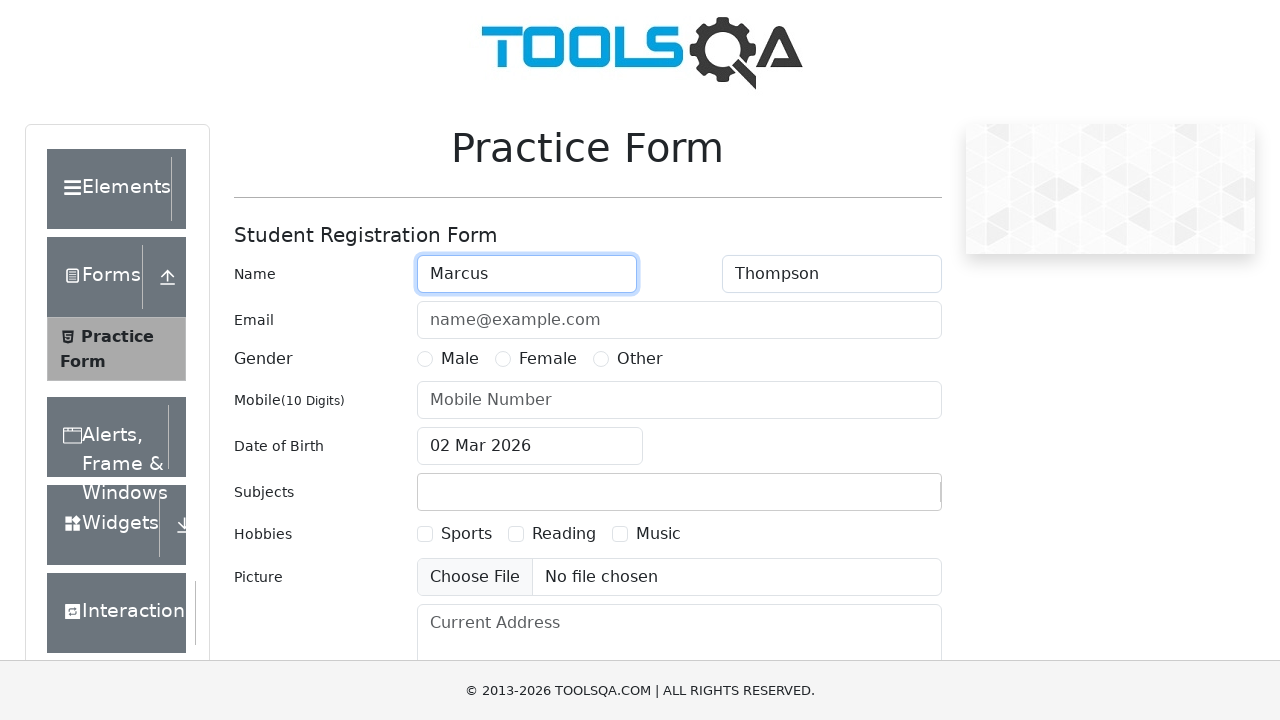

Filled email field with 'marcus.thompson@example.com' on input#userEmail
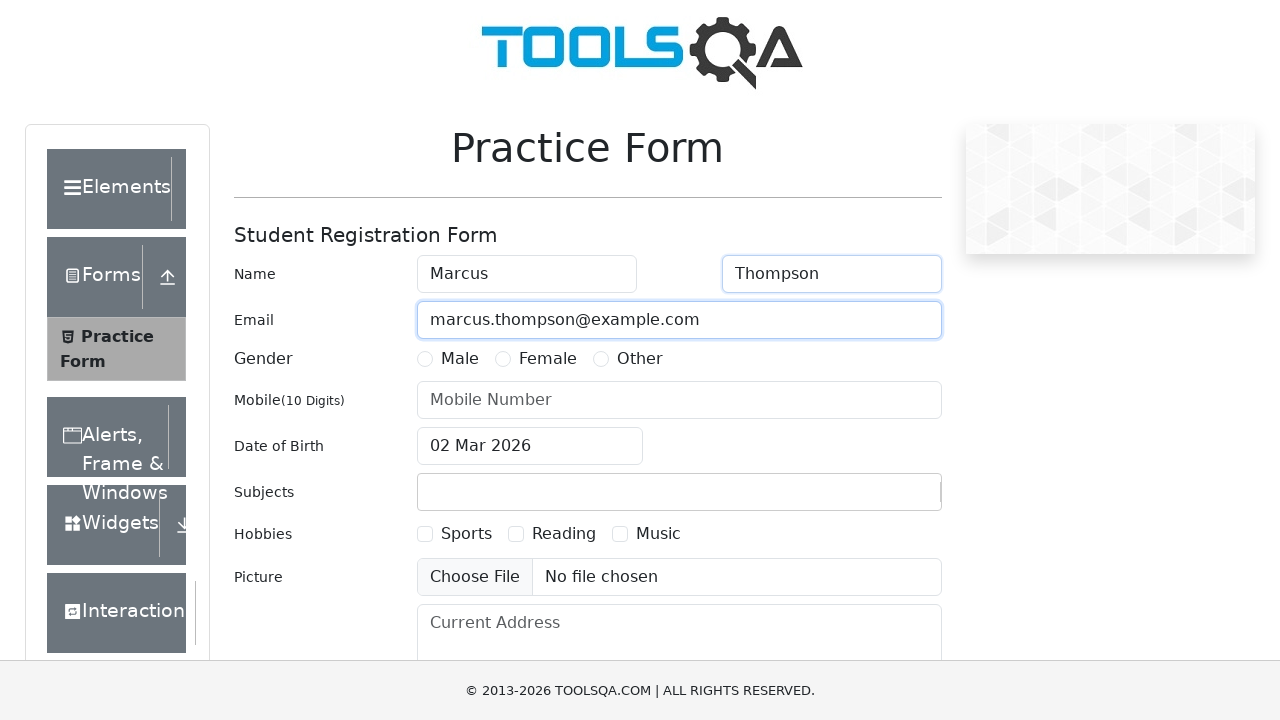

Selected female gender option at (548, 359) on label[for='gender-radio-2']
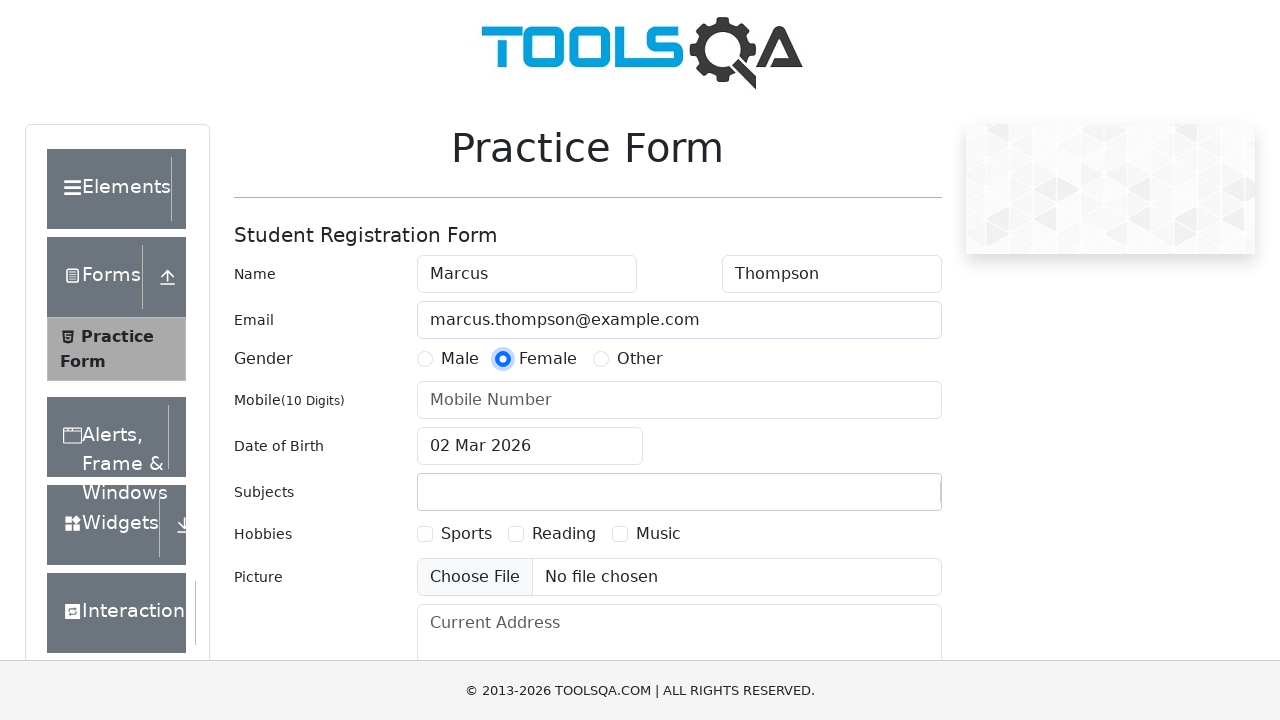

Filled mobile number field with '8765432109' on input#userNumber
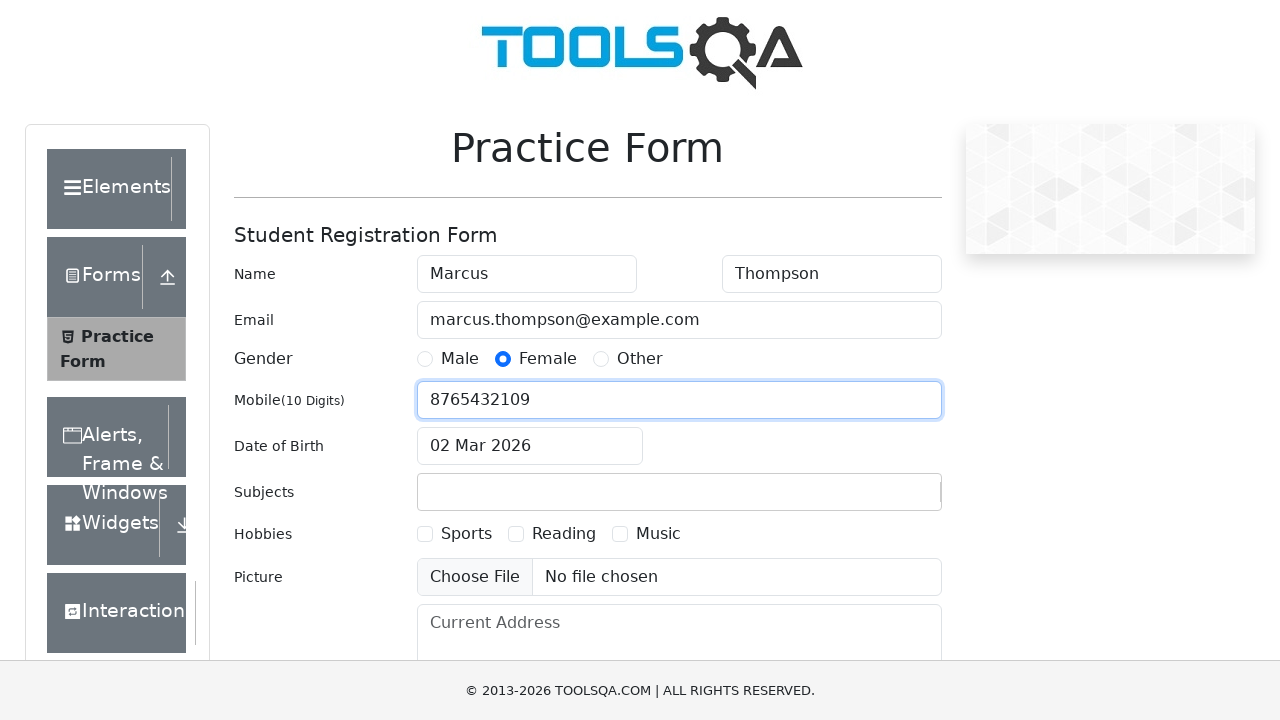

Clicked date of birth field to open date picker at (530, 446) on input#dateOfBirthInput
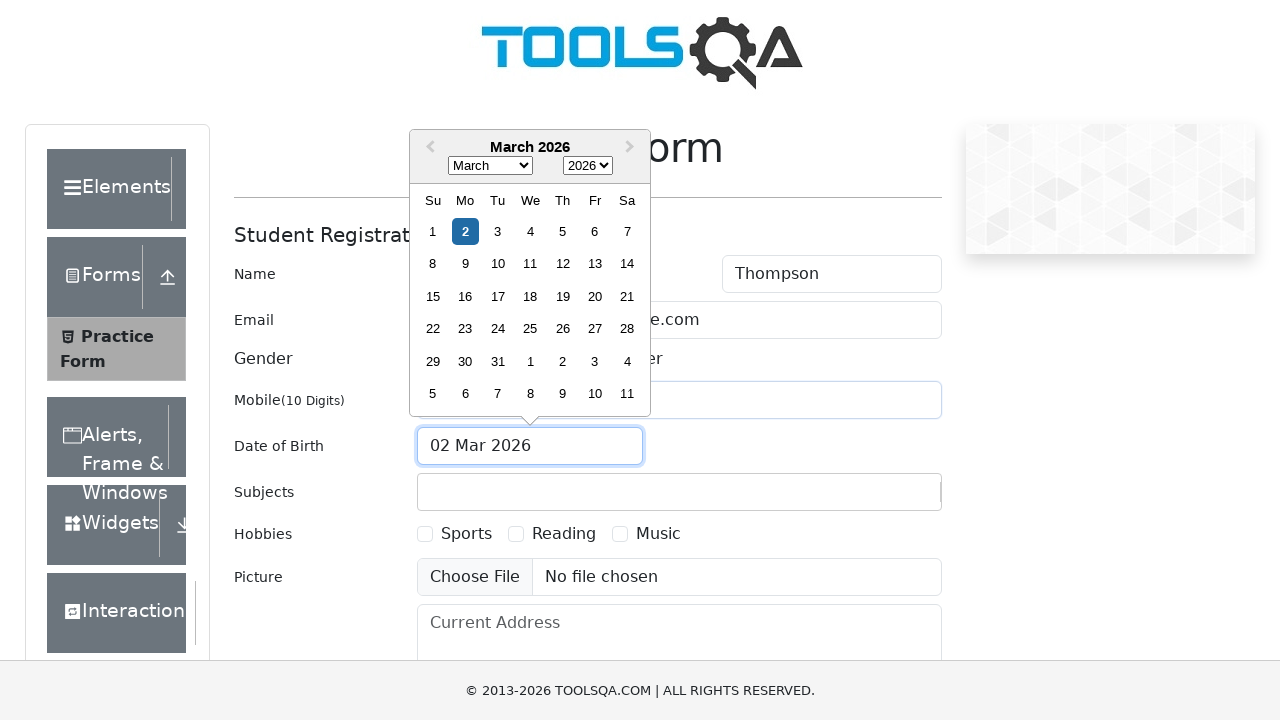

Selected month '1' (February) from date picker on select.react-datepicker__month-select
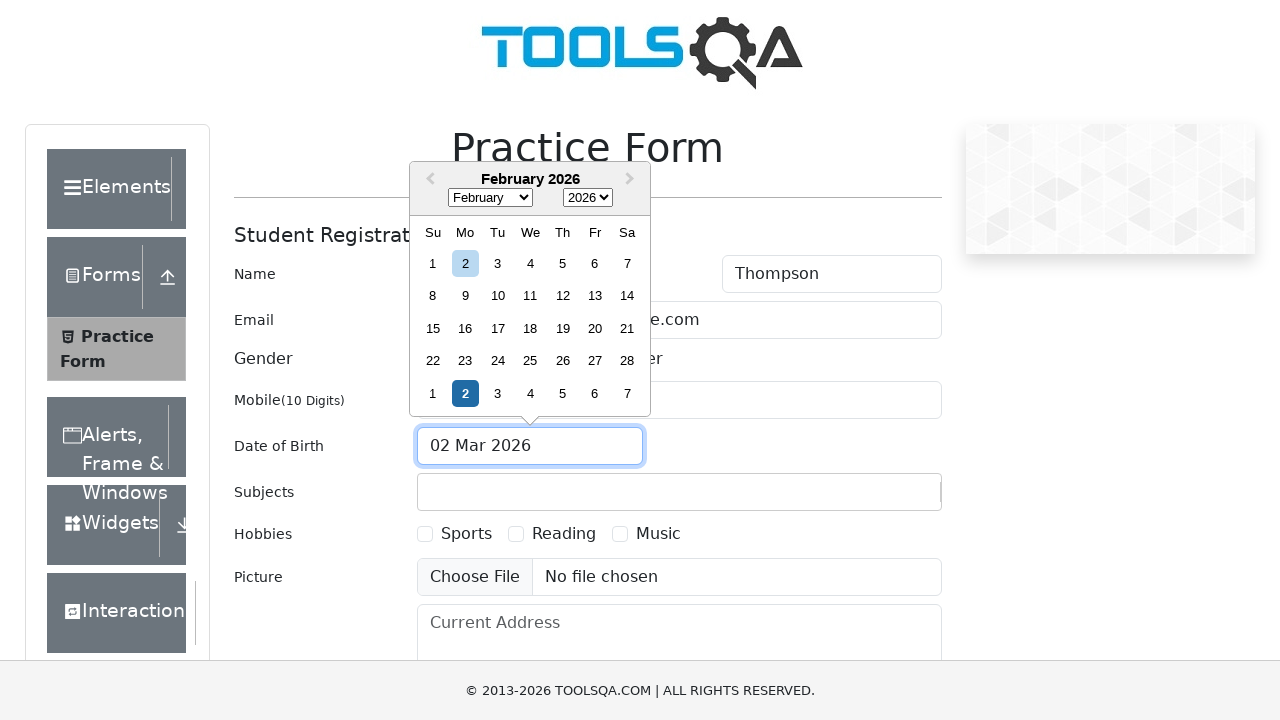

Selected year '1991' from date picker on select.react-datepicker__year-select
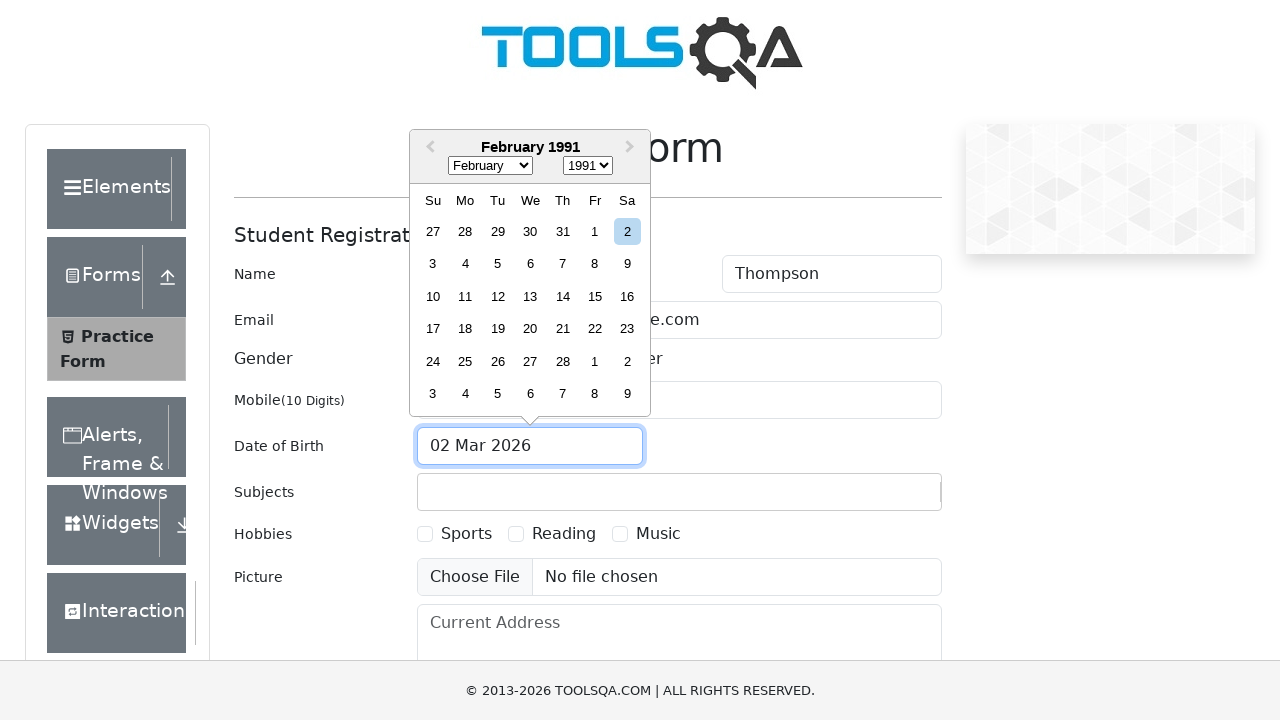

Selected day 1 from date picker at (595, 231) on div.react-datepicker__day--001:not(.react-datepicker__day--outside-month)
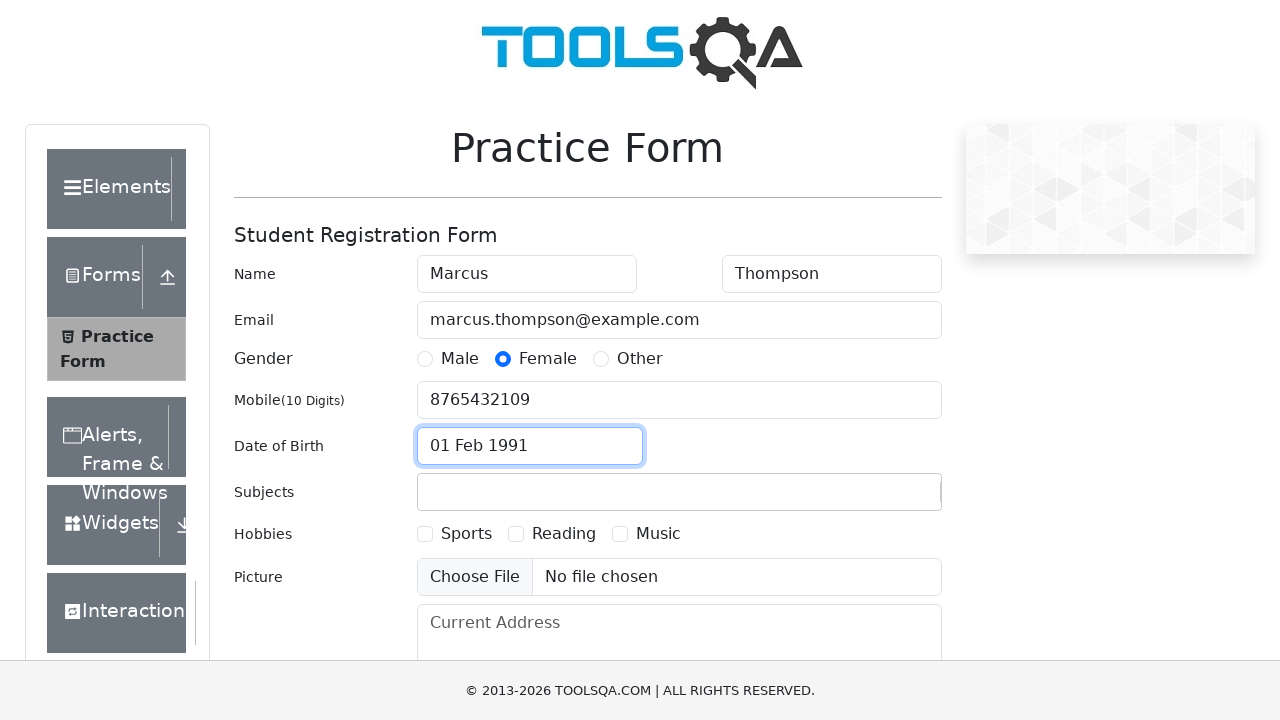

Filled subjects input with 'Ma' on input#subjectsInput
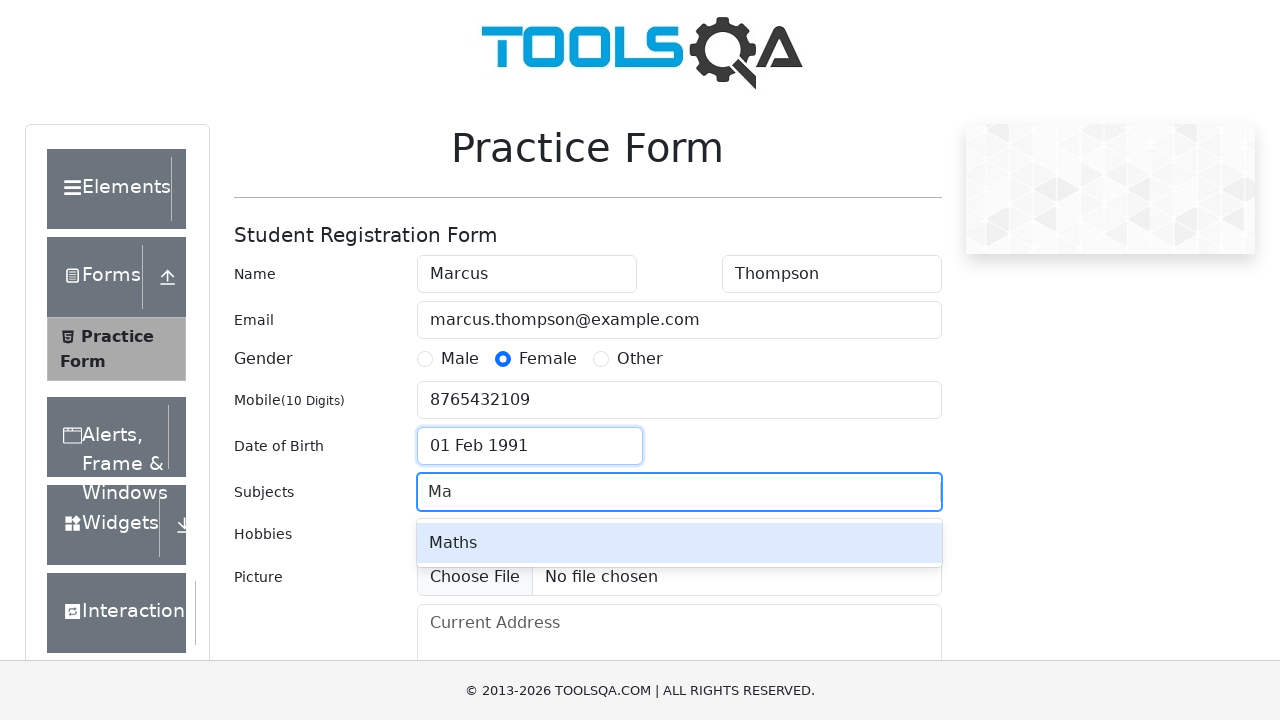

Pressed Enter to confirm subject selection
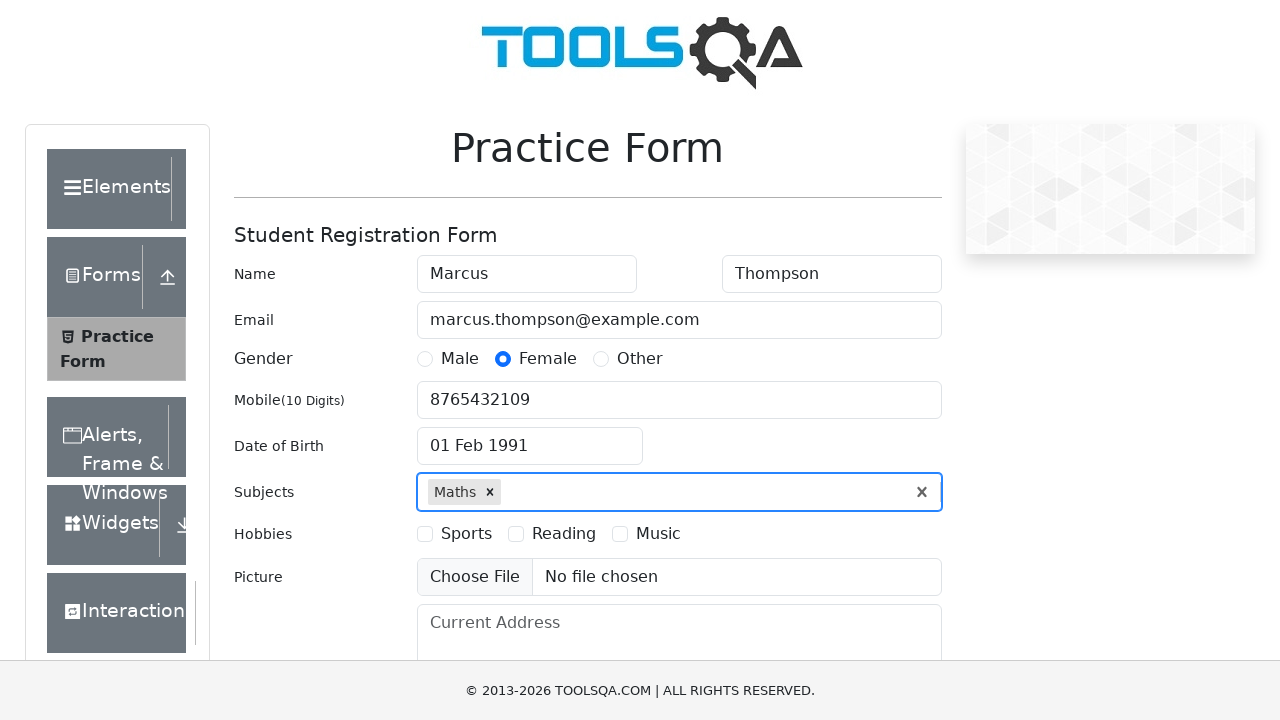

Selected Sports hobby checkbox at (466, 534) on label[for='hobbies-checkbox-1']
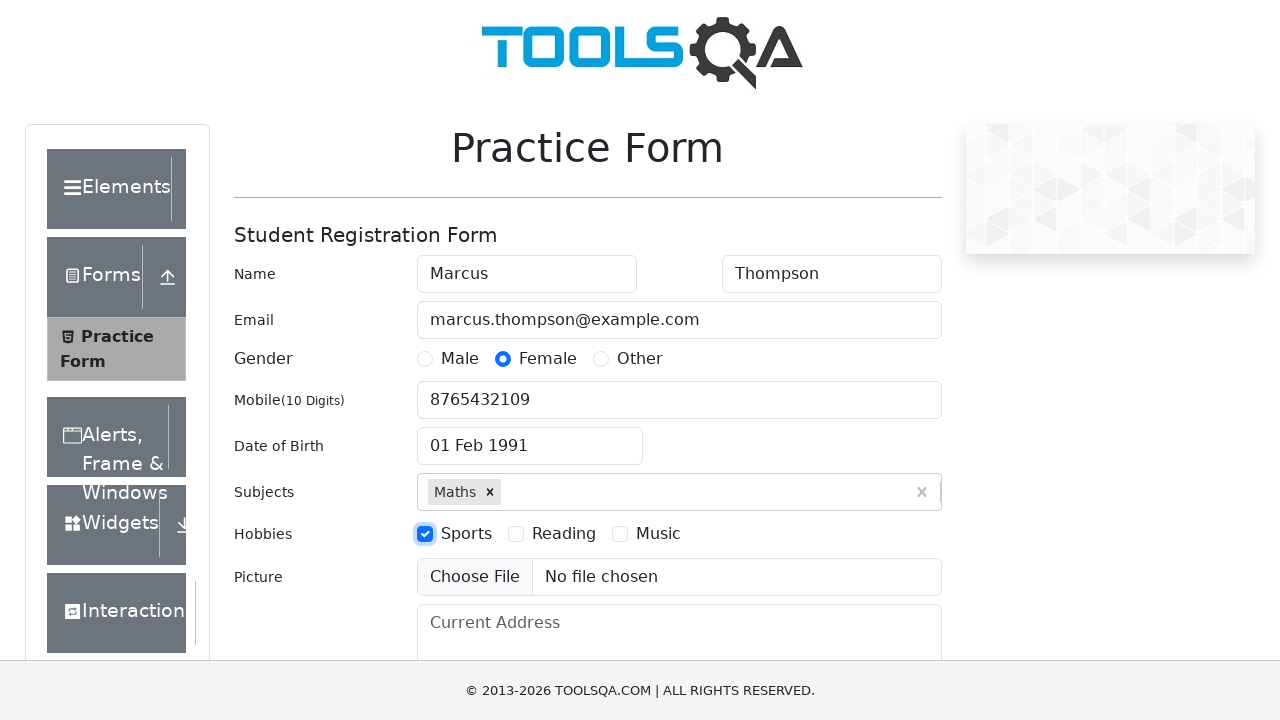

Selected Reading hobby checkbox at (564, 534) on label[for='hobbies-checkbox-2']
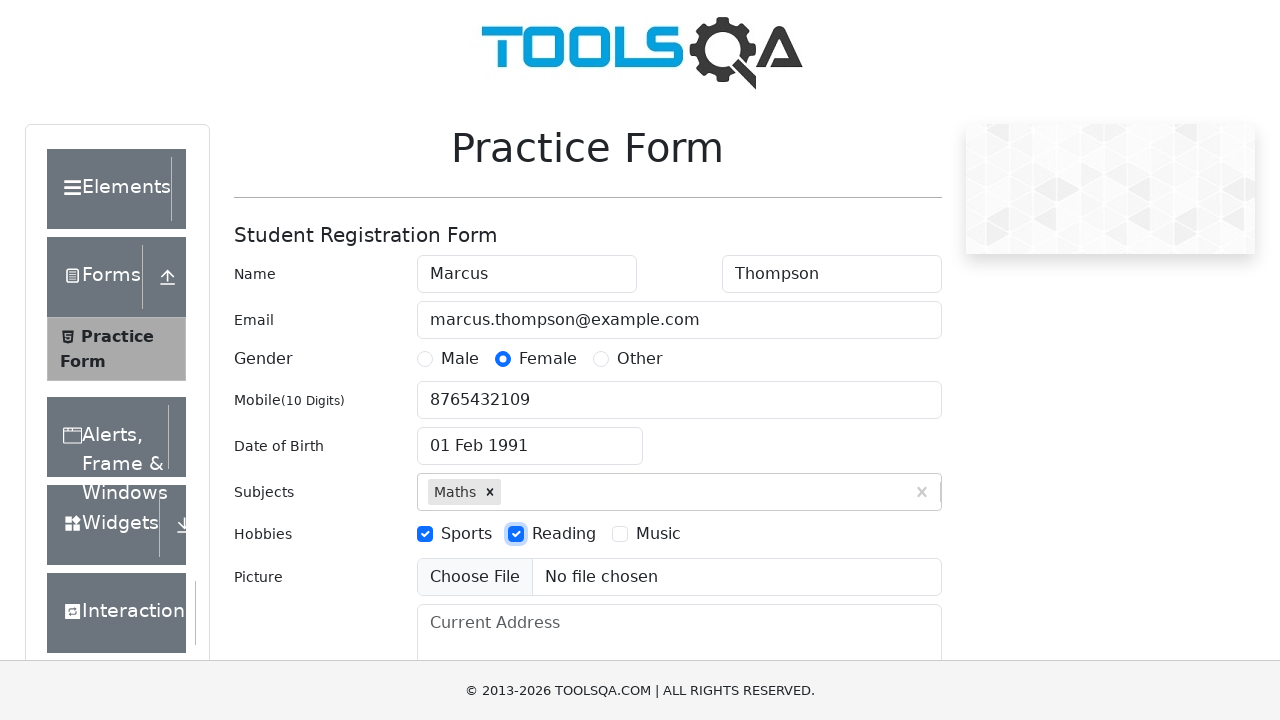

Scrolled submit button into view
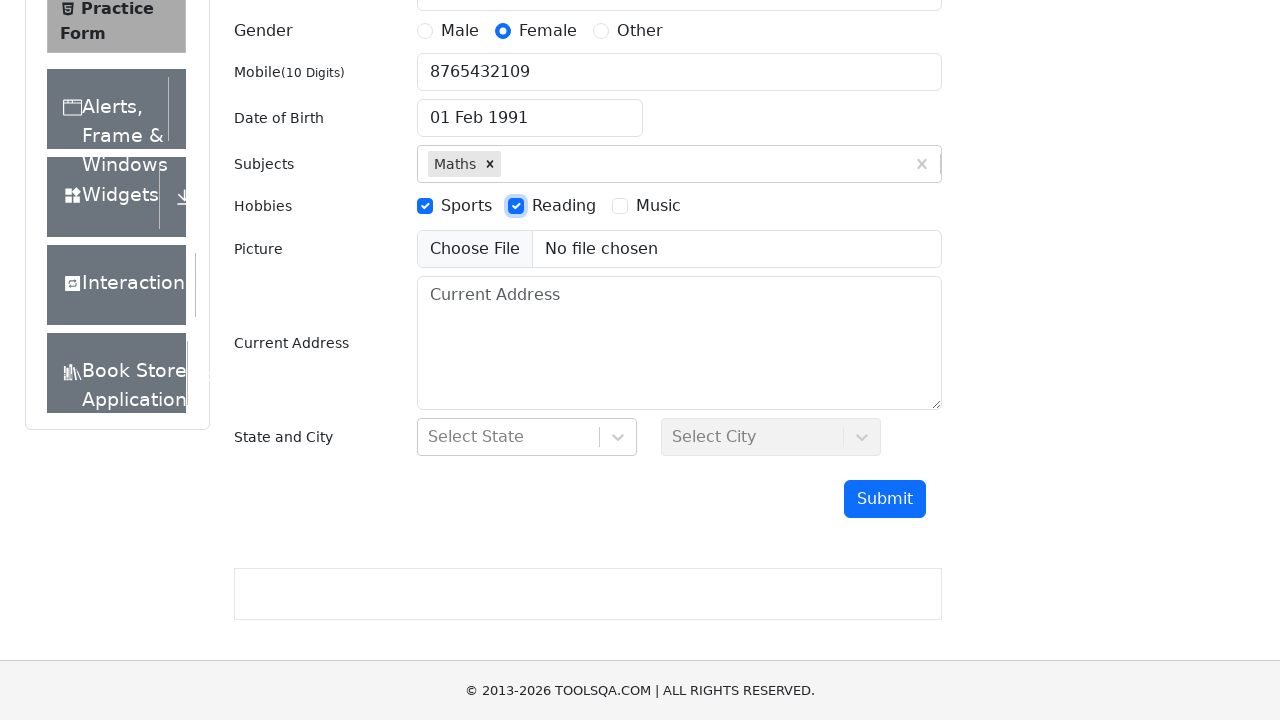

Clicked submit button to submit the form at (885, 499) on button#submit
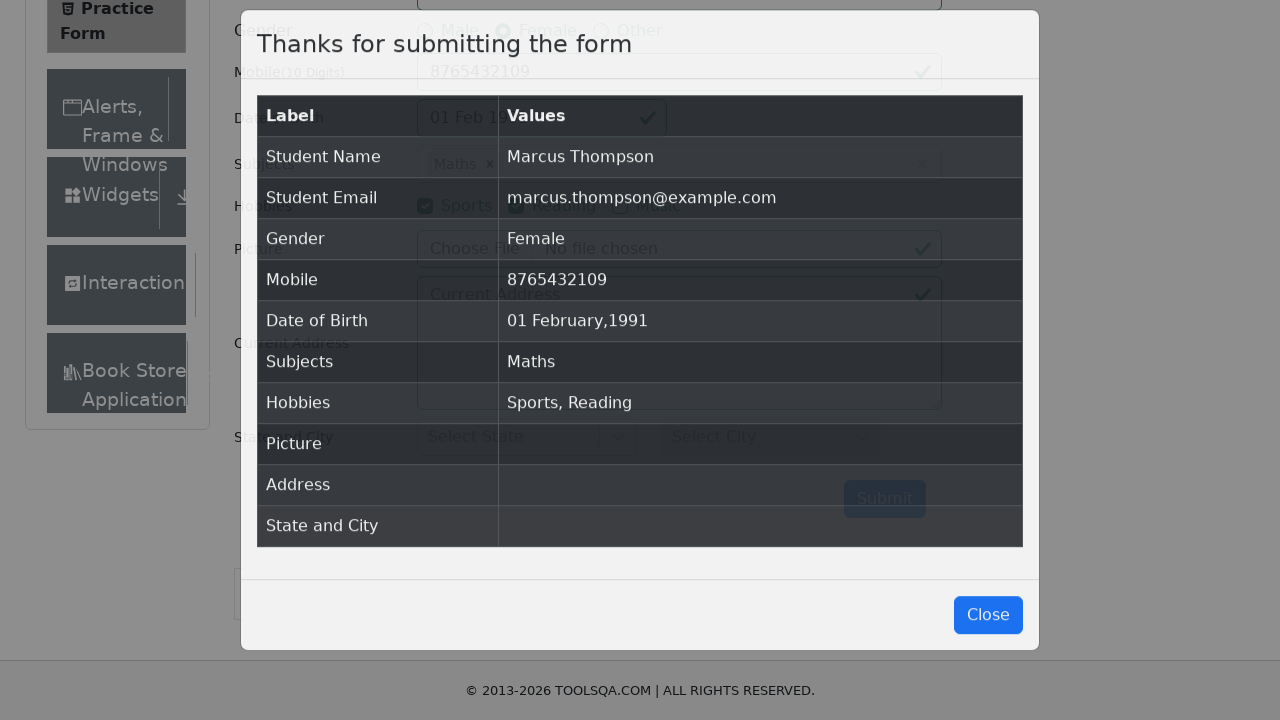

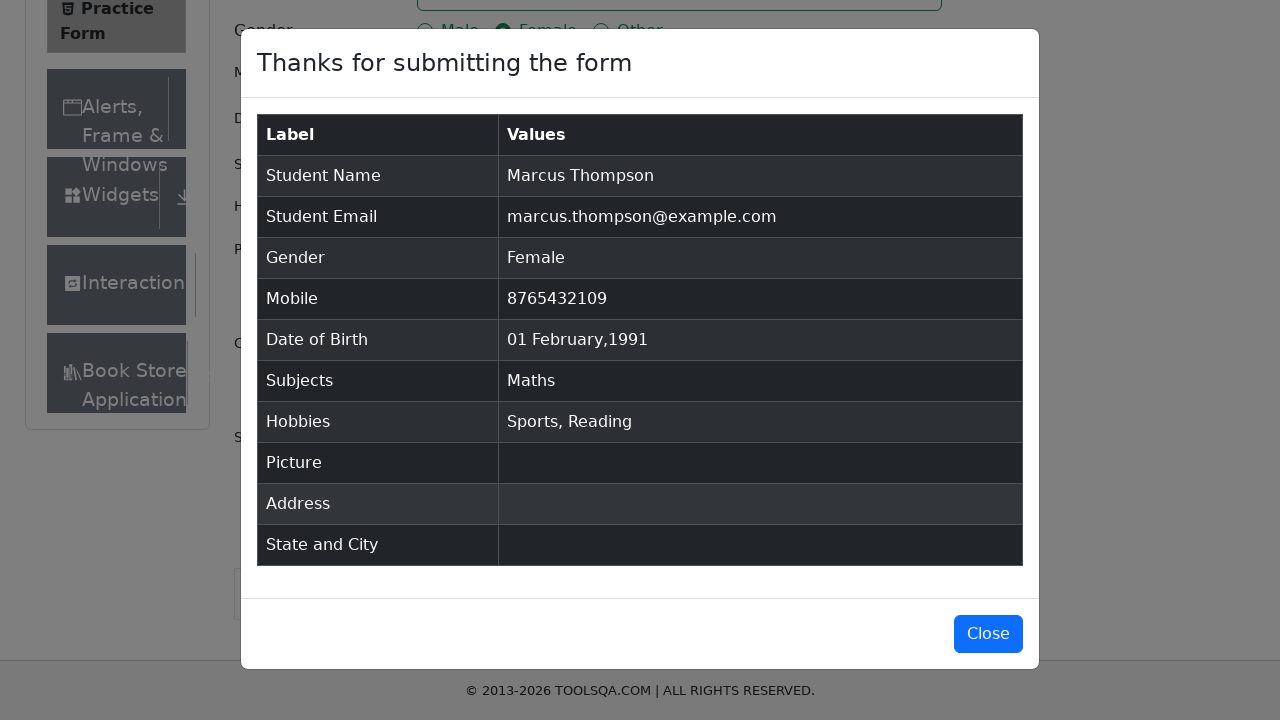